Tests the add/remove elements functionality by clicking the Add Element button to create a Delete button, verifying it's displayed, then clicking Delete to remove it

Starting URL: https://the-internet.herokuapp.com/add_remove_elements/

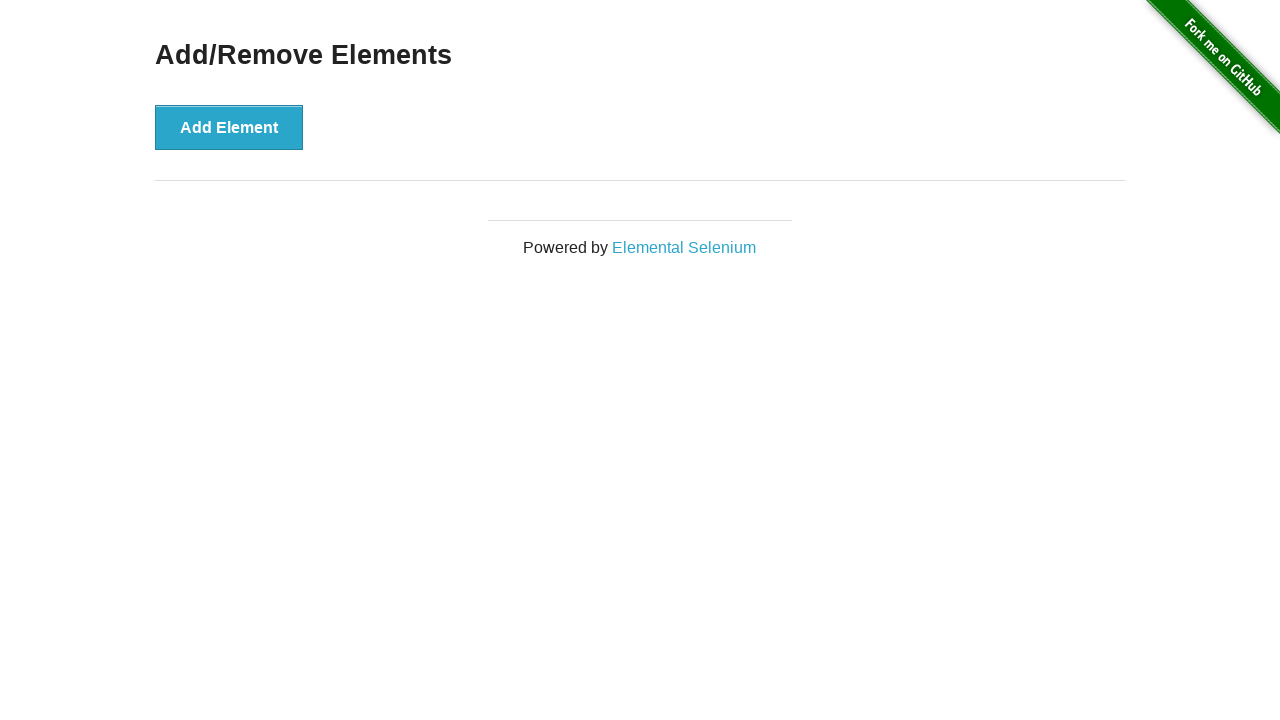

Clicked Add Element button to create a Delete button at (229, 127) on button
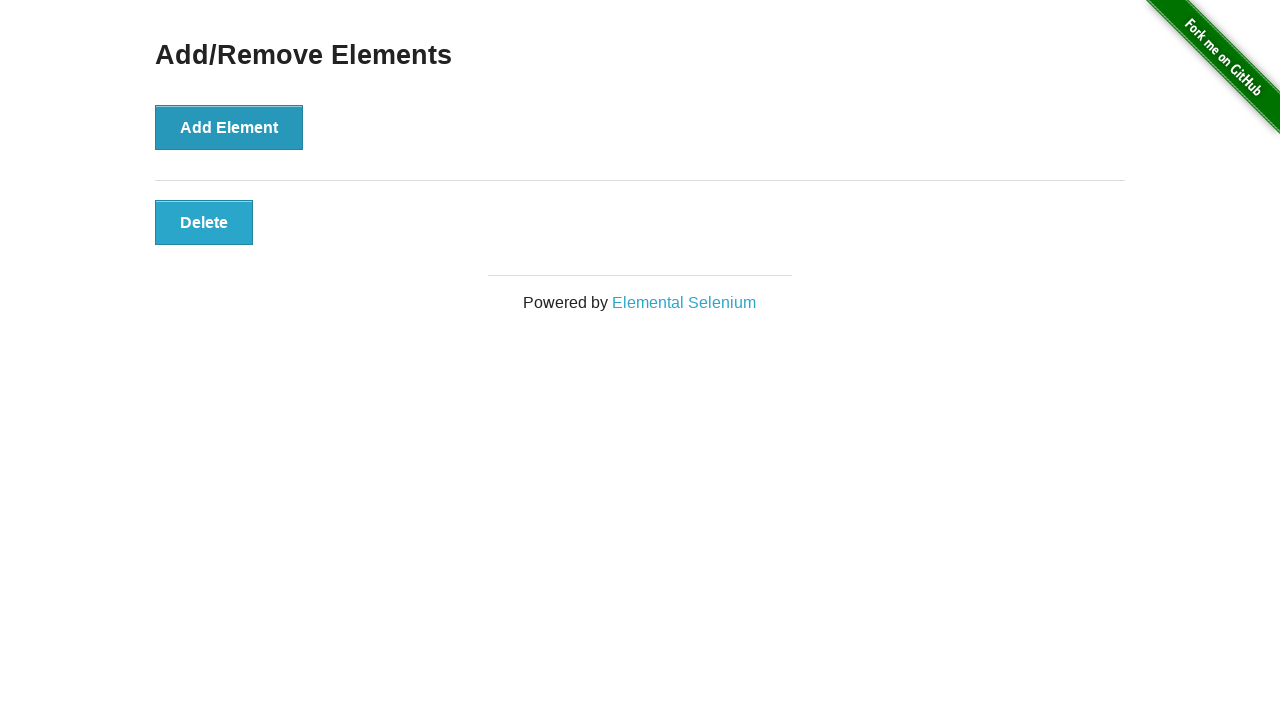

Delete button appeared and is now visible
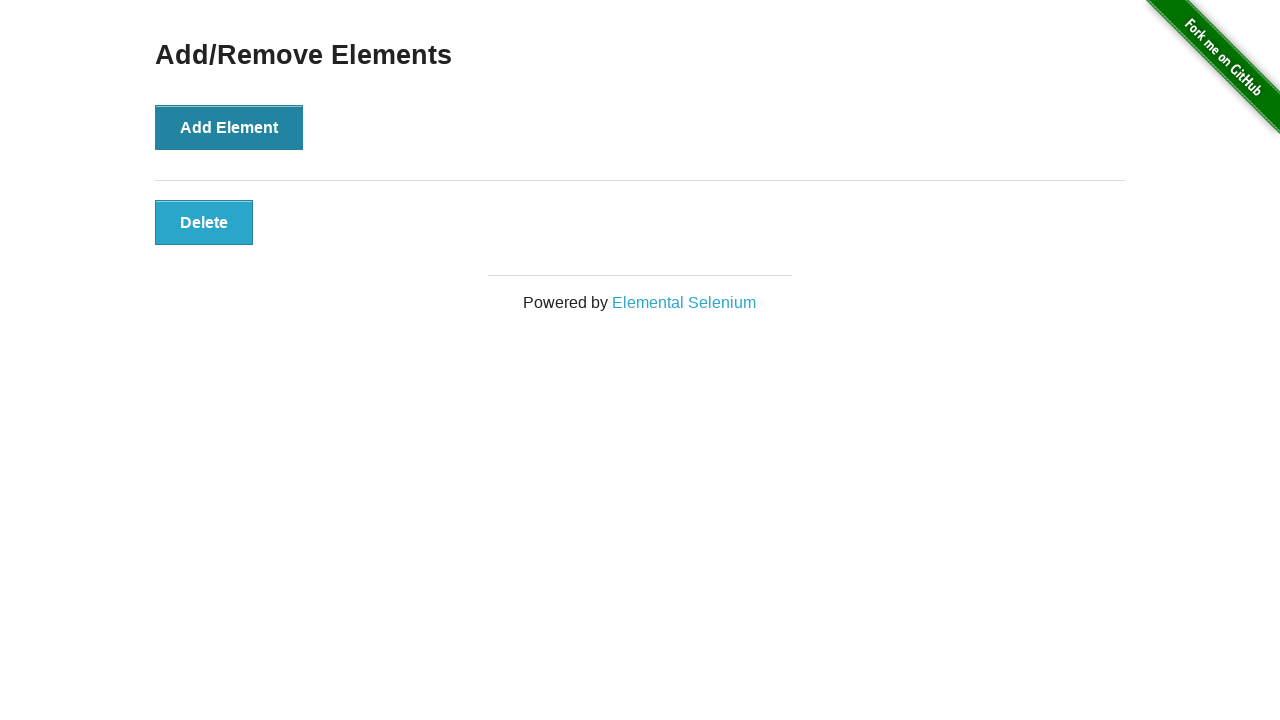

Clicked Delete button to remove the element at (204, 222) on button[onclick='deleteElement()']
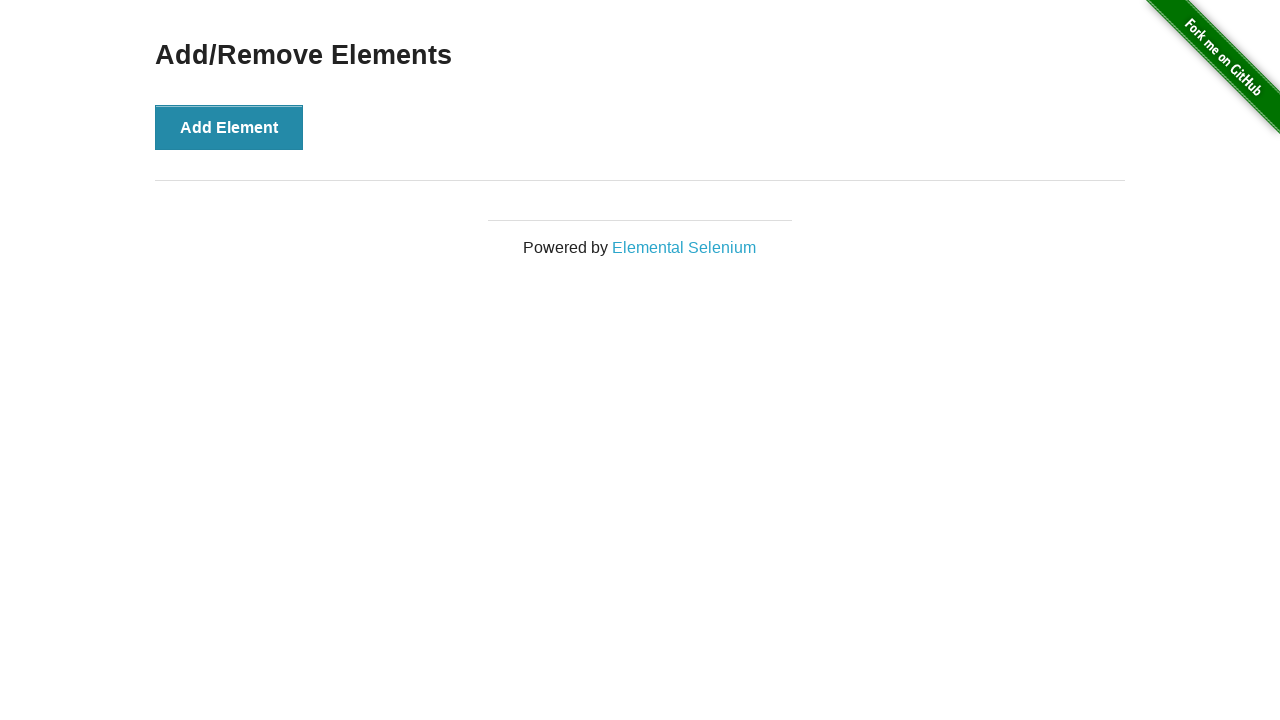

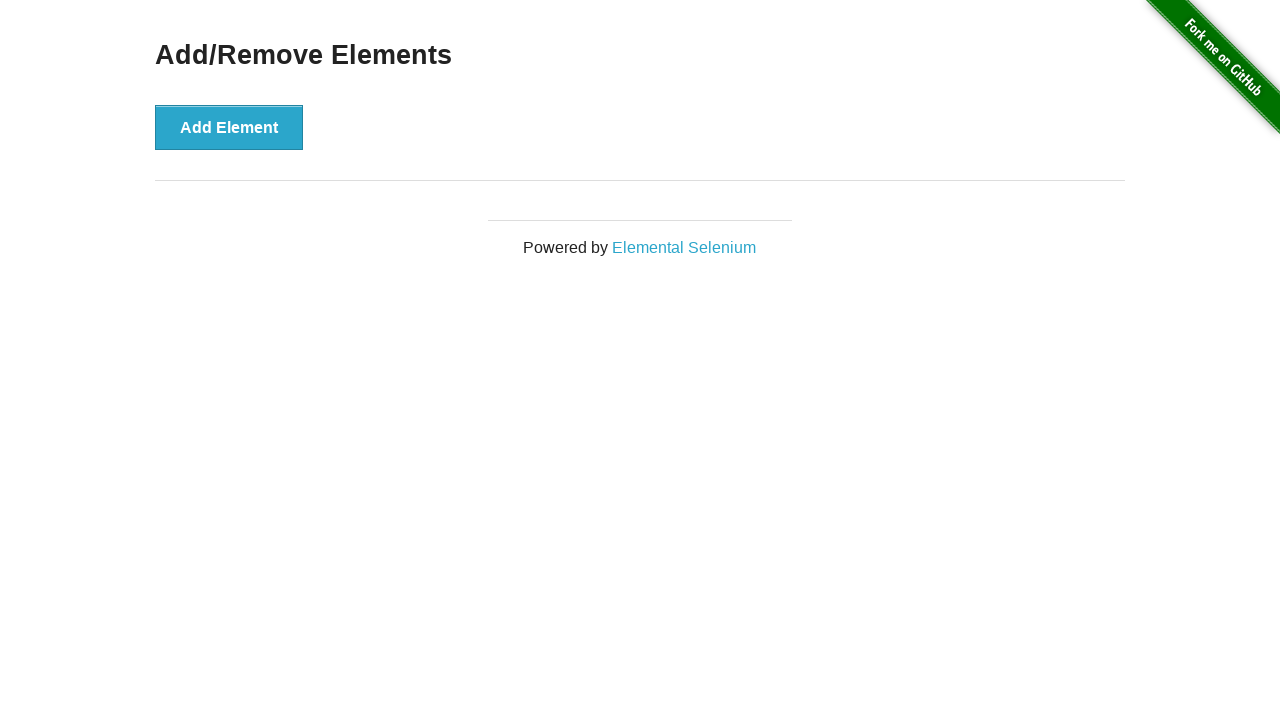